Tests dynamic controls page by verifying a textbox is initially disabled, clicking the Enable button, waiting for the textbox to become enabled, and verifying the success message appears.

Starting URL: https://the-internet.herokuapp.com/dynamic_controls

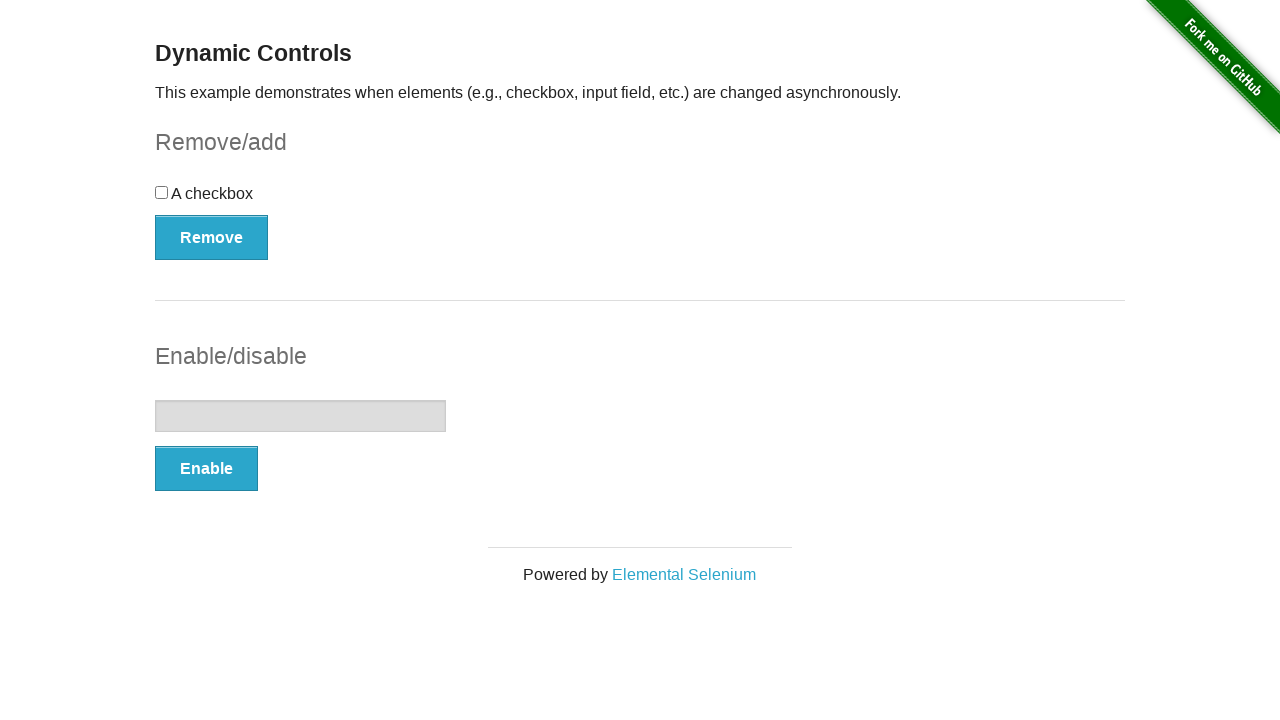

Located the textbox element
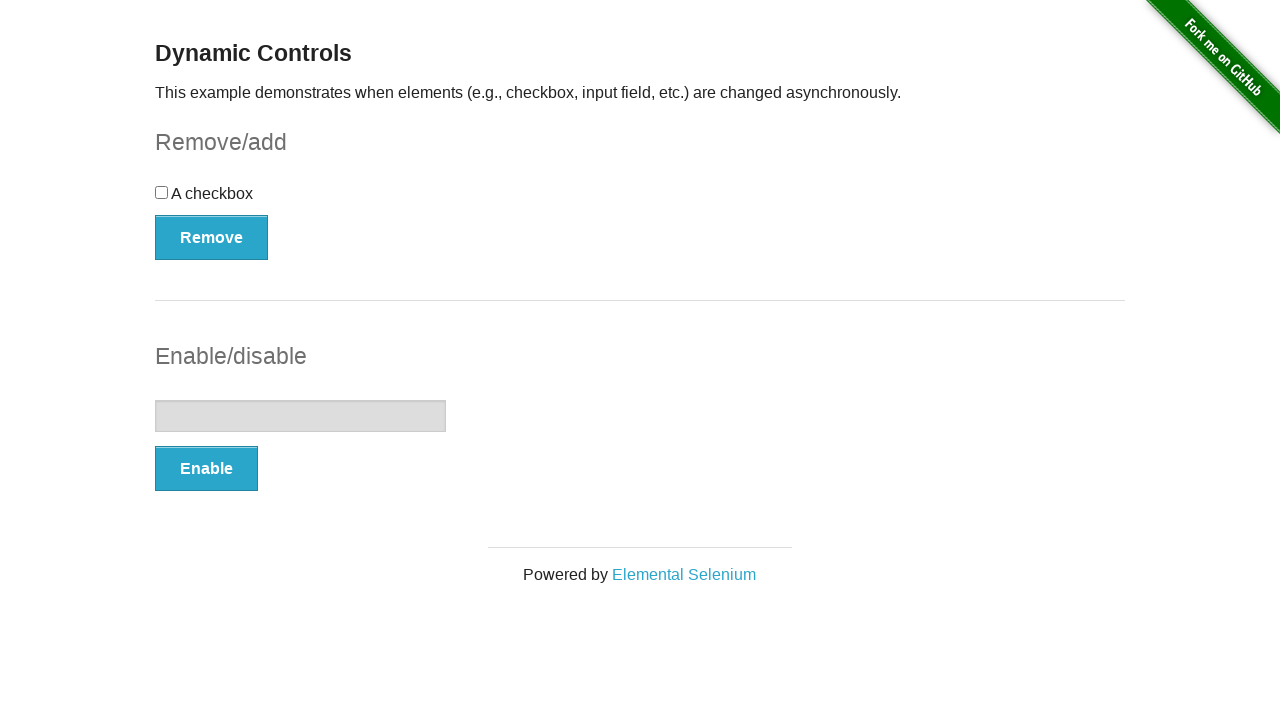

Verified that textbox is initially disabled
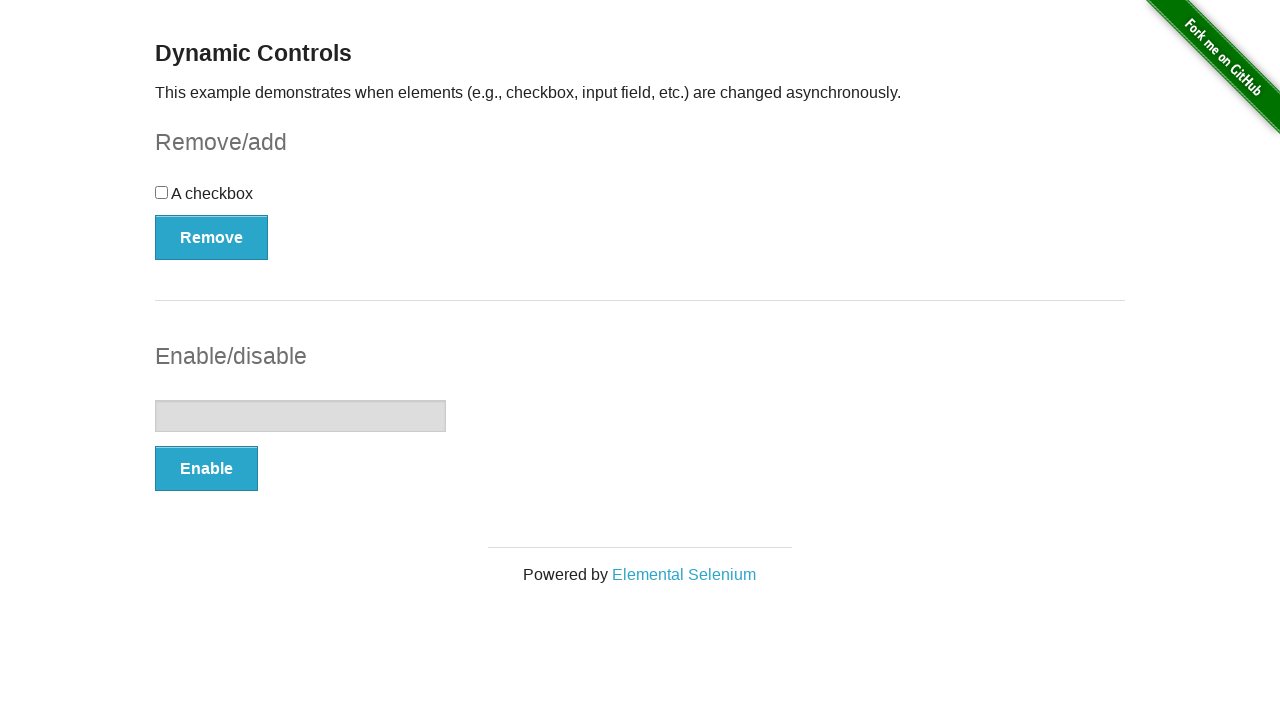

Clicked the Enable button at (206, 469) on xpath=//*[text()='Enable']
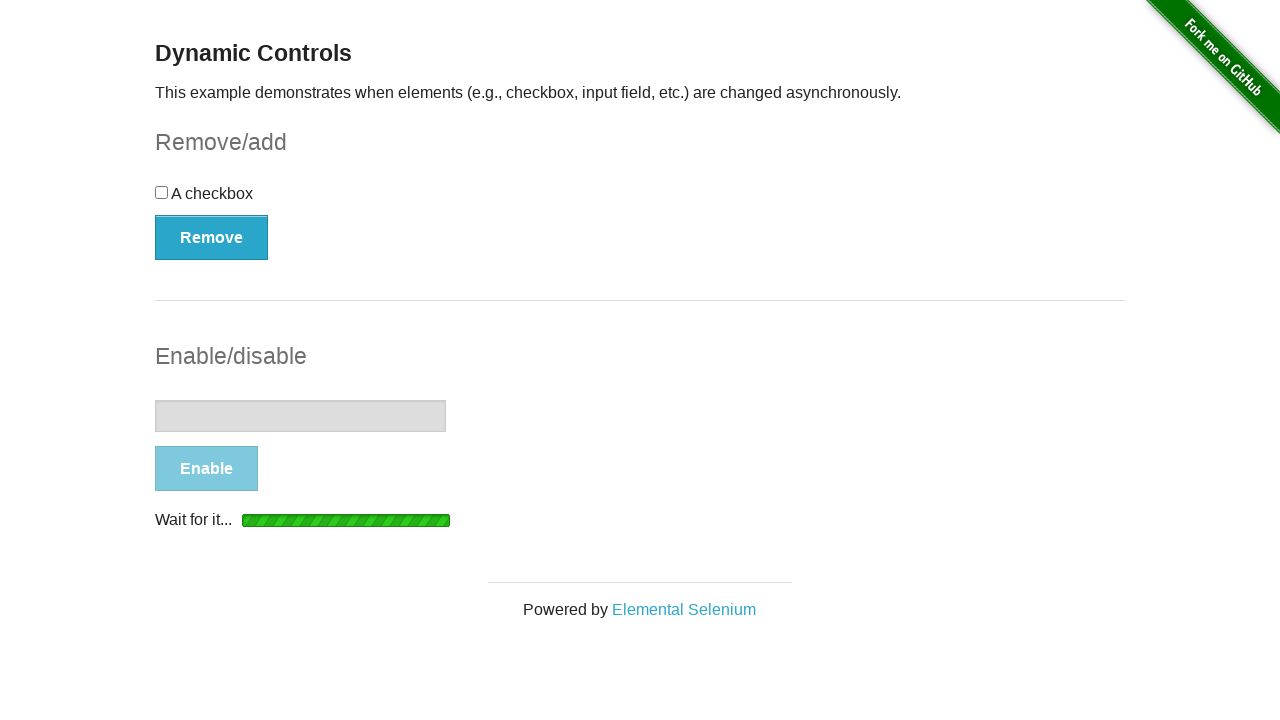

Waited for textbox to become enabled
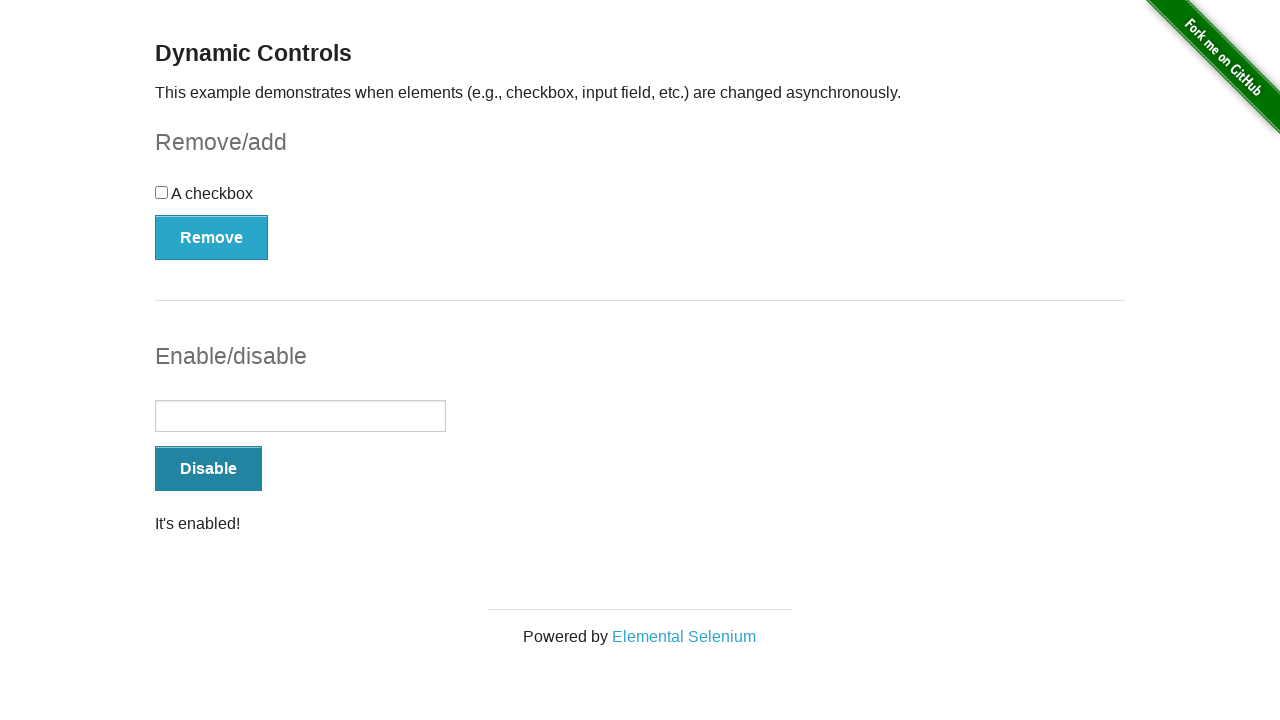

Located the success message 'It's enabled!'
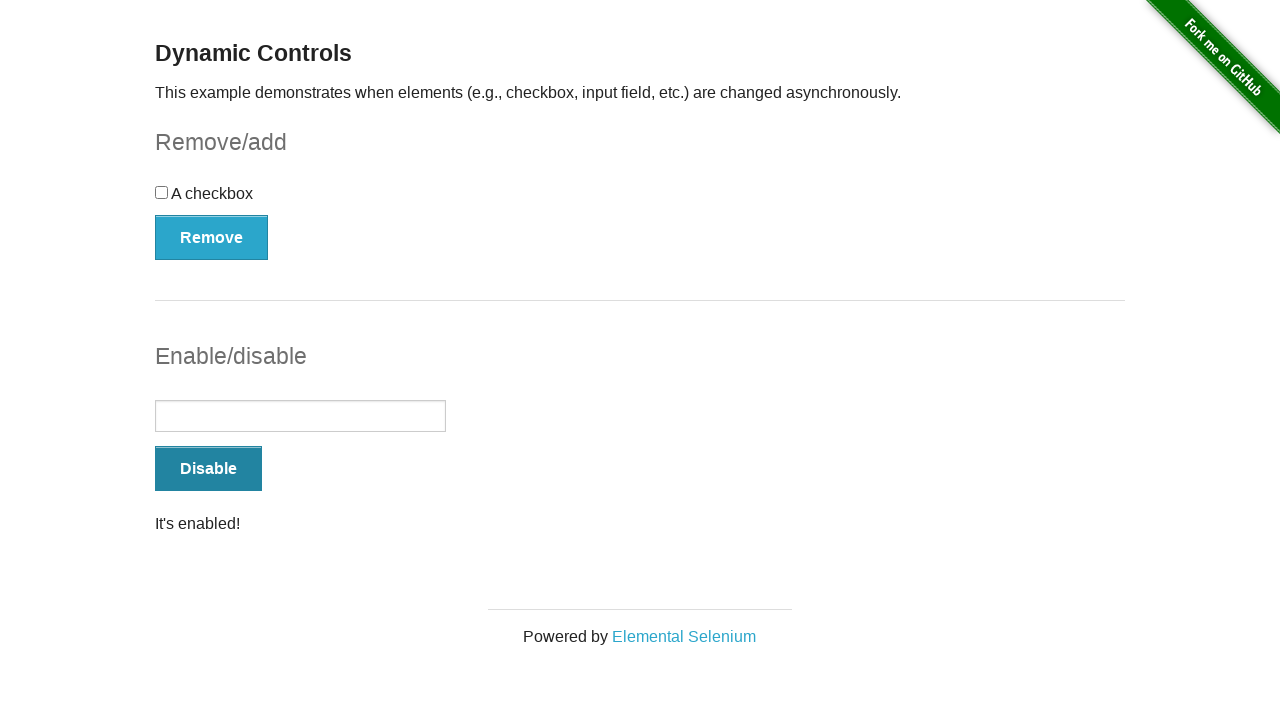

Verified that the success message is visible
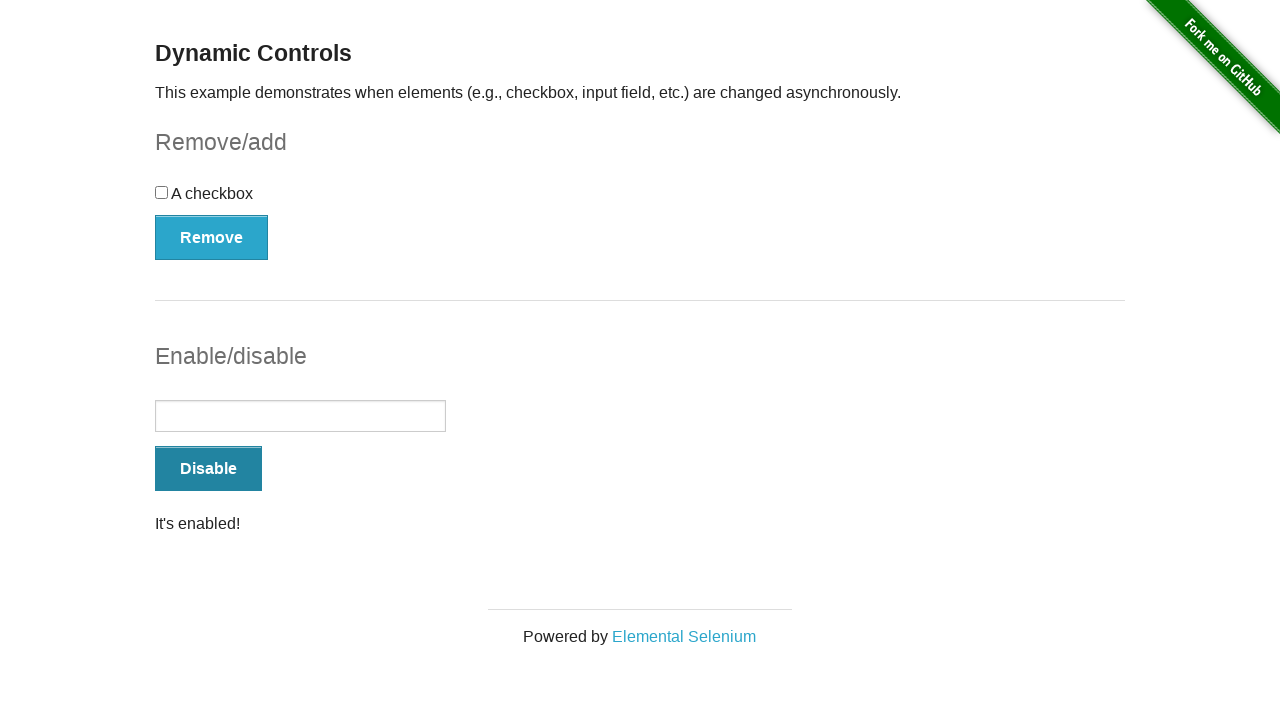

Verified that textbox is now enabled
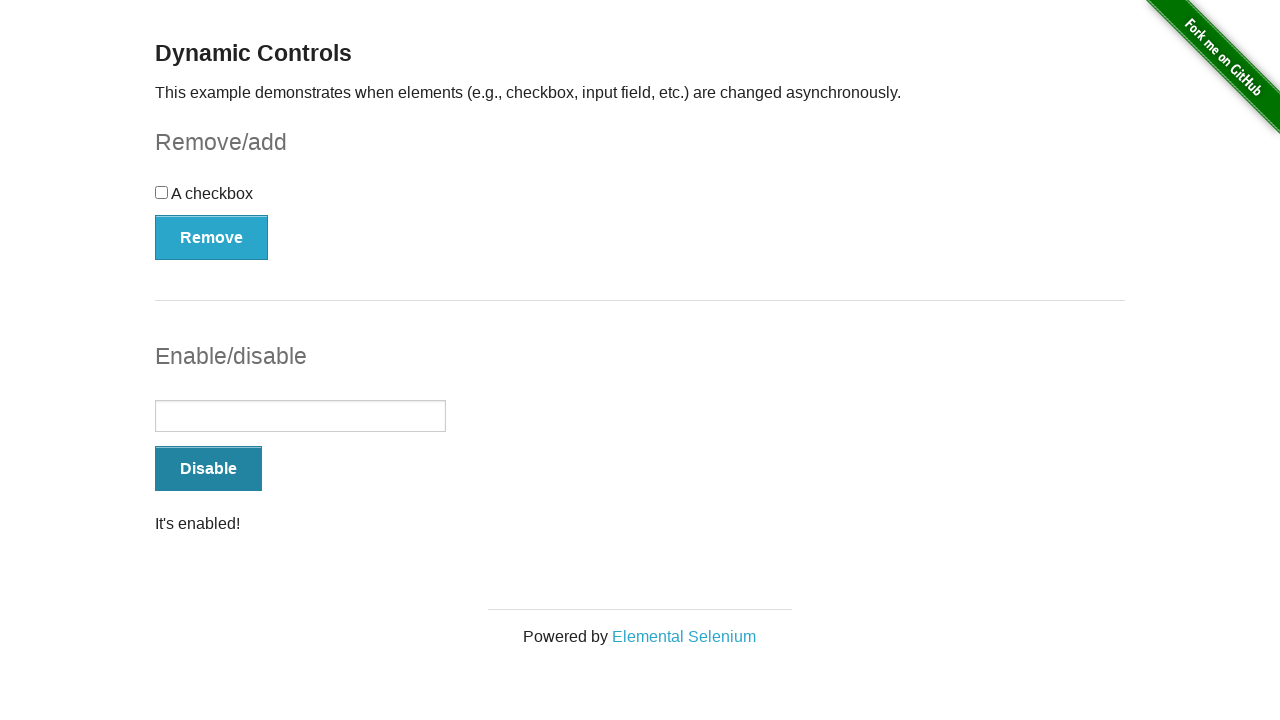

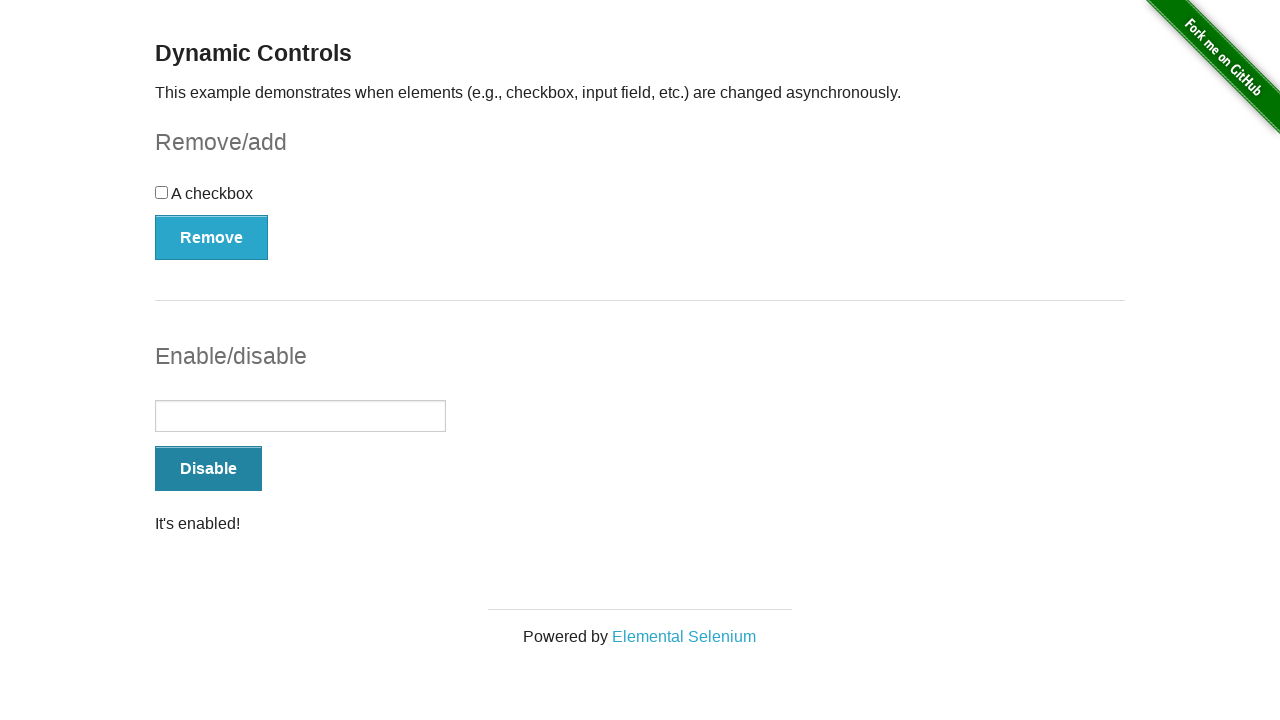